Tests un-marking items as complete by unchecking their toggle boxes

Starting URL: https://demo.playwright.dev/todomvc

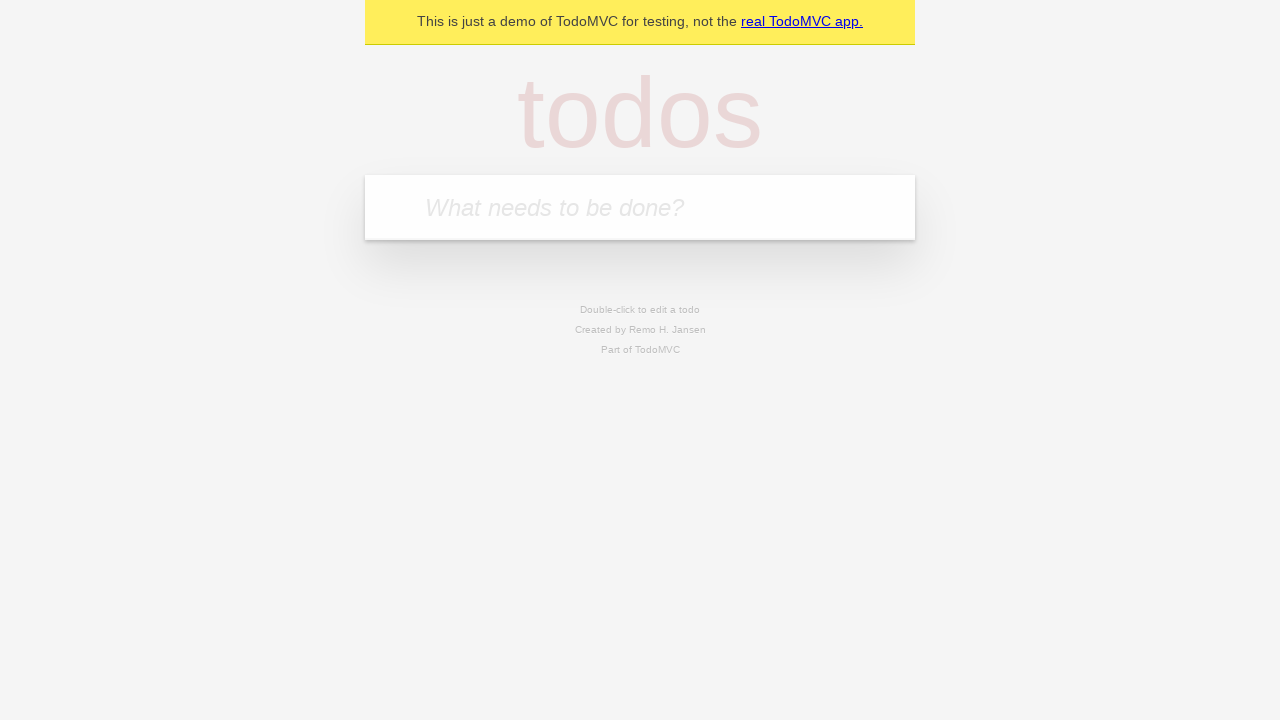

Filled new todo input with 'buy some cheese' on .new-todo
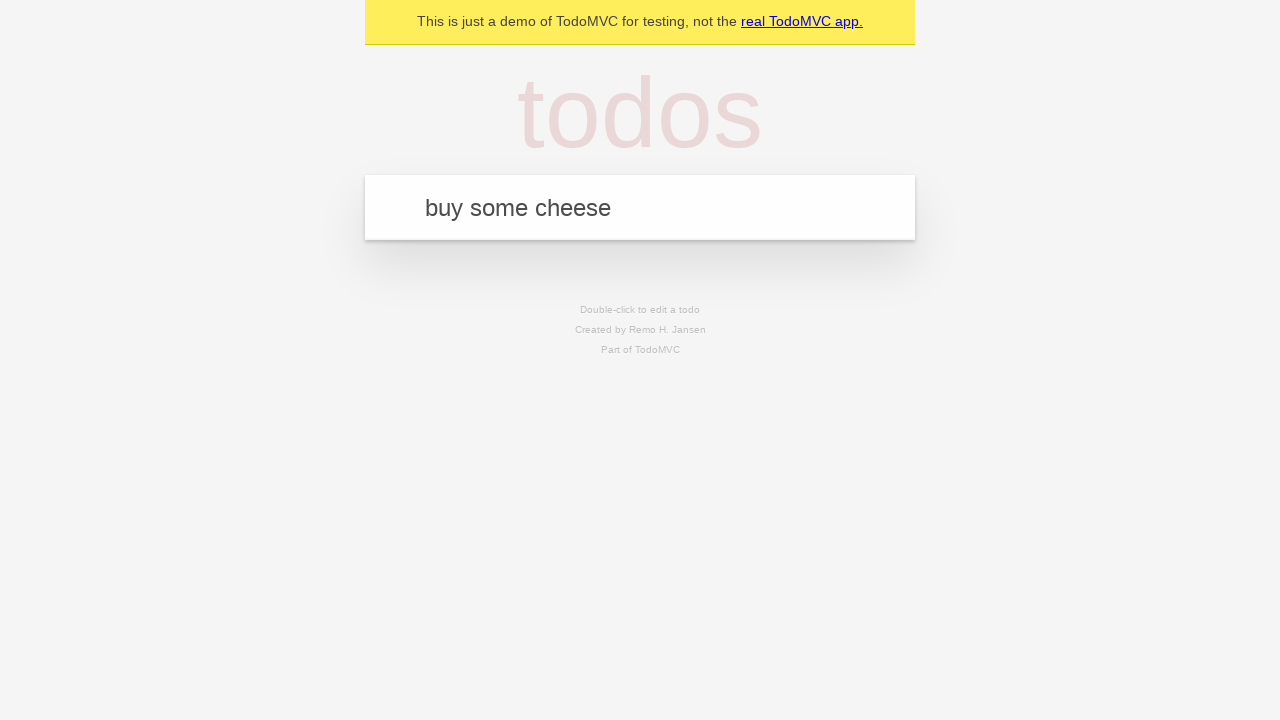

Pressed Enter to create first todo item on .new-todo
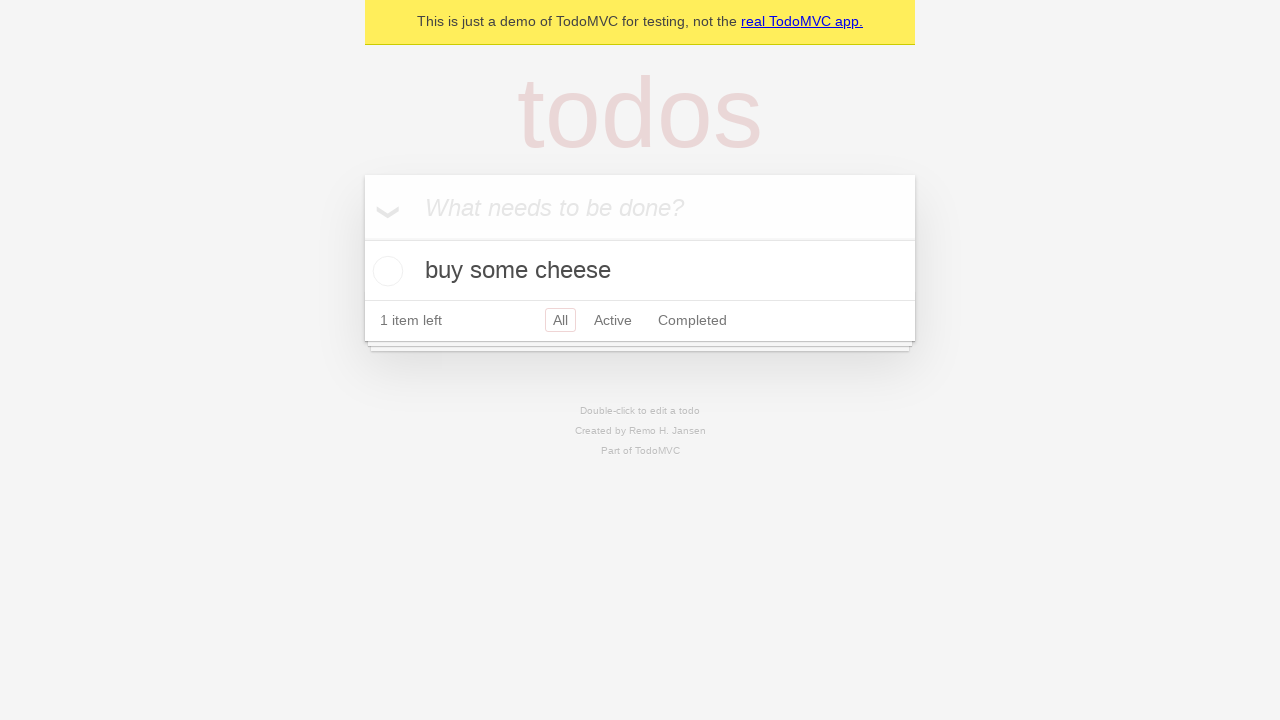

Filled new todo input with 'feed the cat' on .new-todo
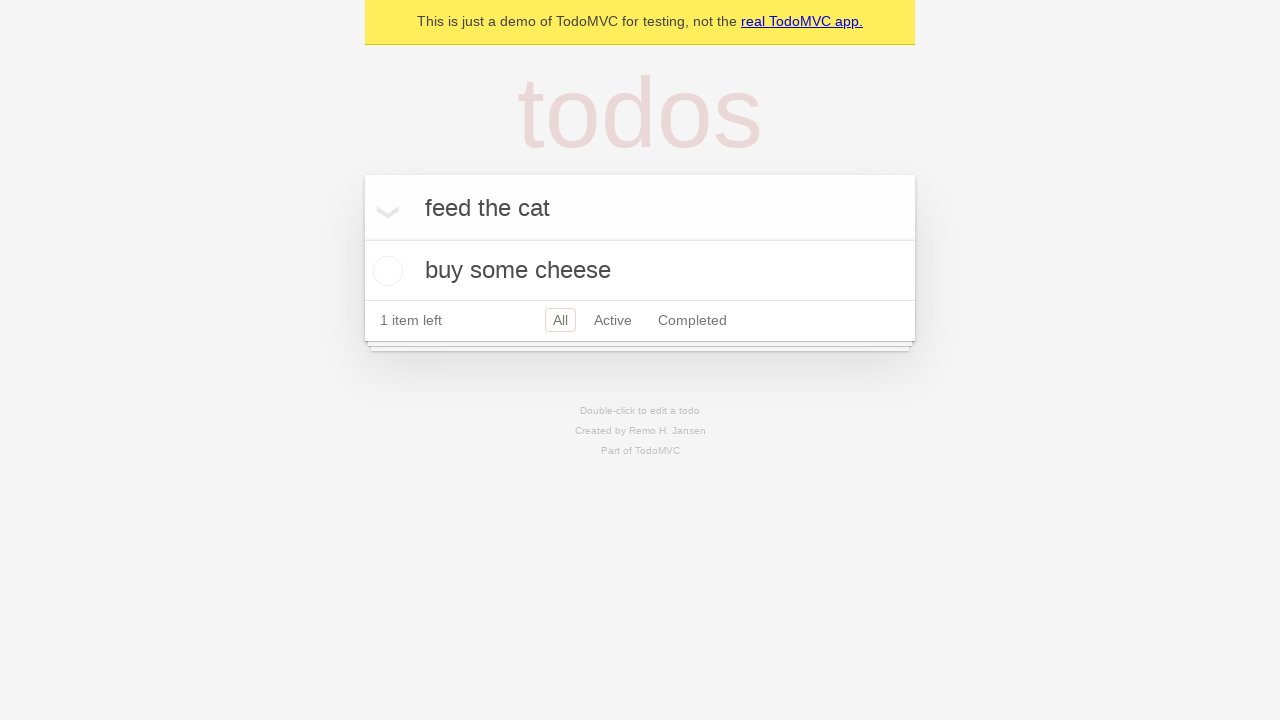

Pressed Enter to create second todo item on .new-todo
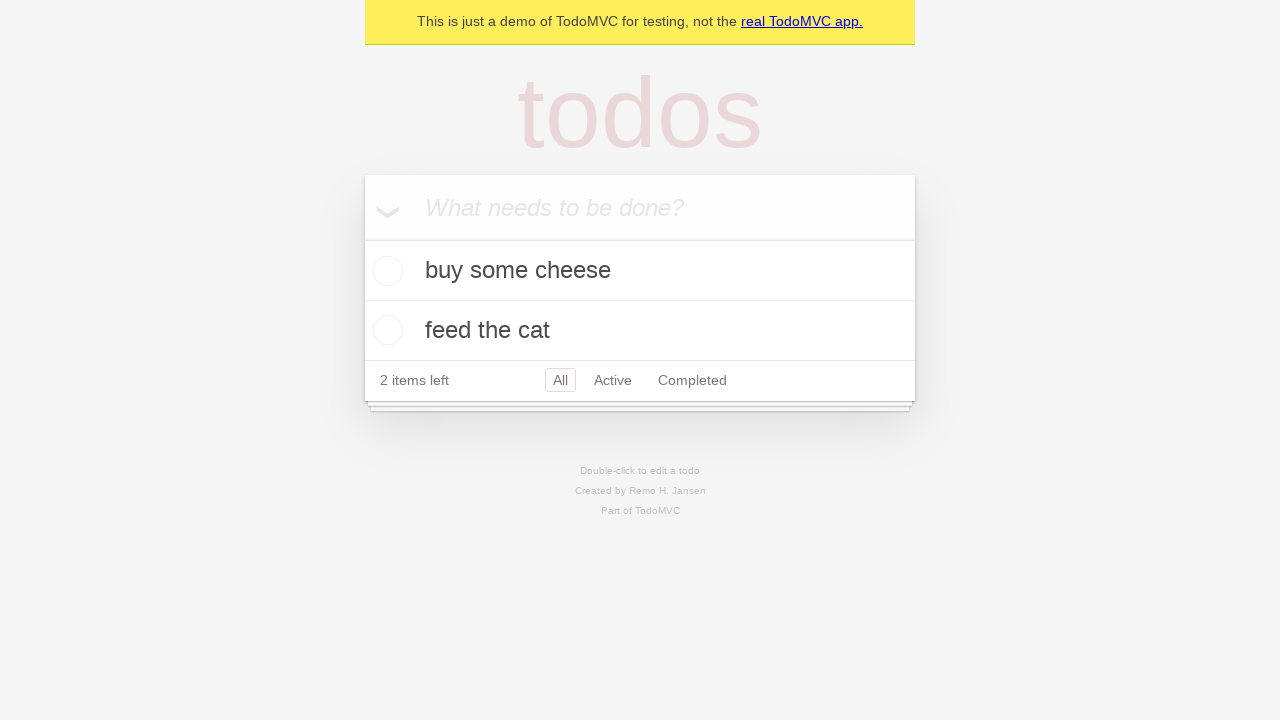

Waited for second todo item to appear
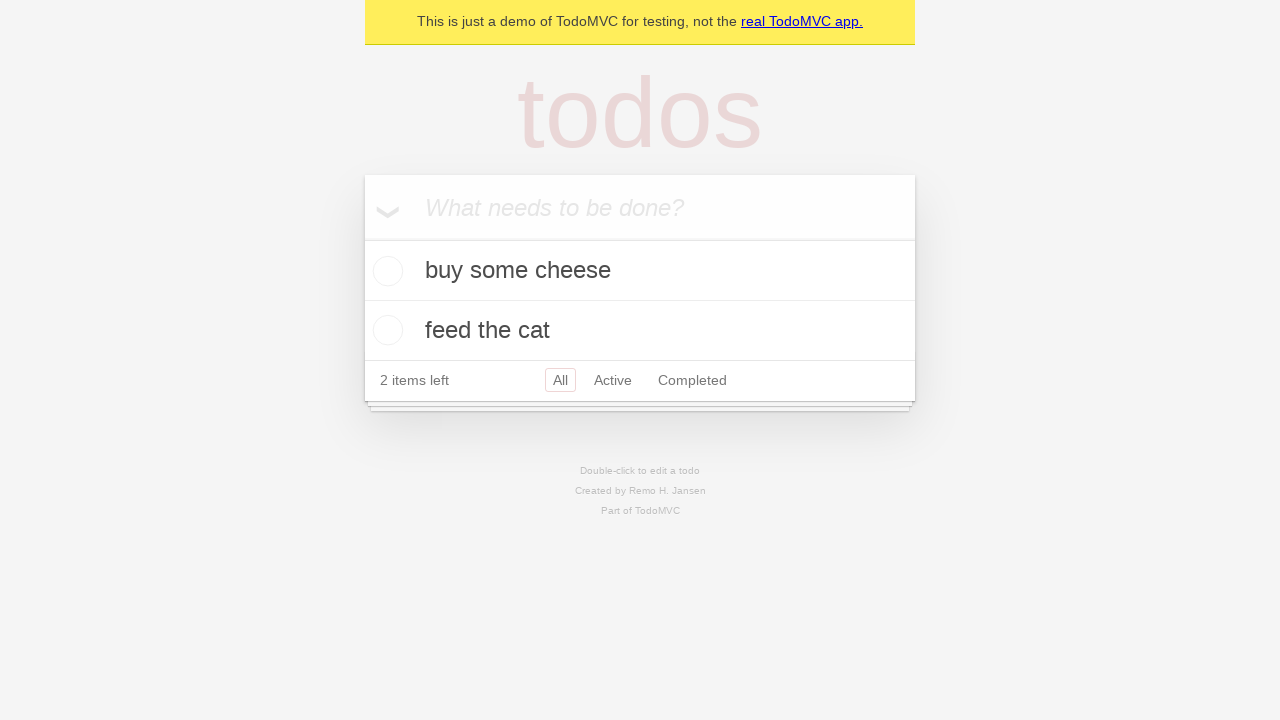

Checked toggle box to mark first item as complete at (385, 271) on .todo-list li >> nth=0 >> .toggle
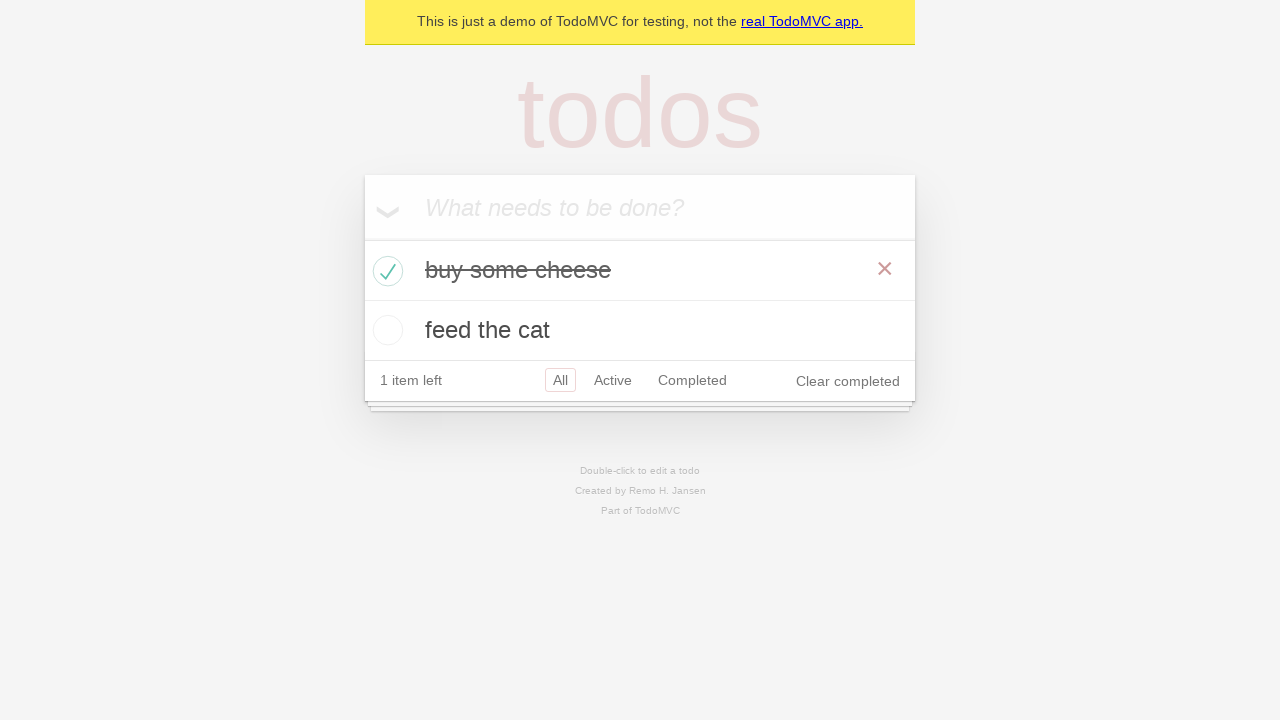

Unchecked toggle box to un-mark first item as complete at (385, 271) on .todo-list li >> nth=0 >> .toggle
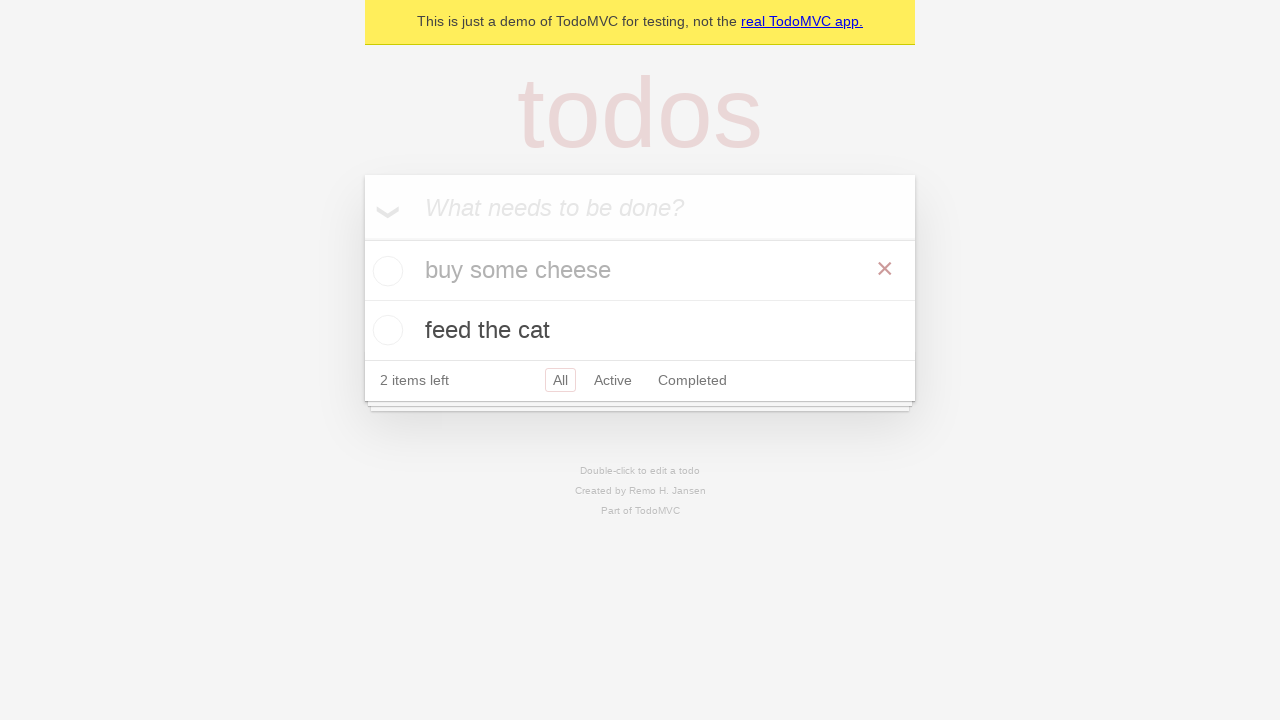

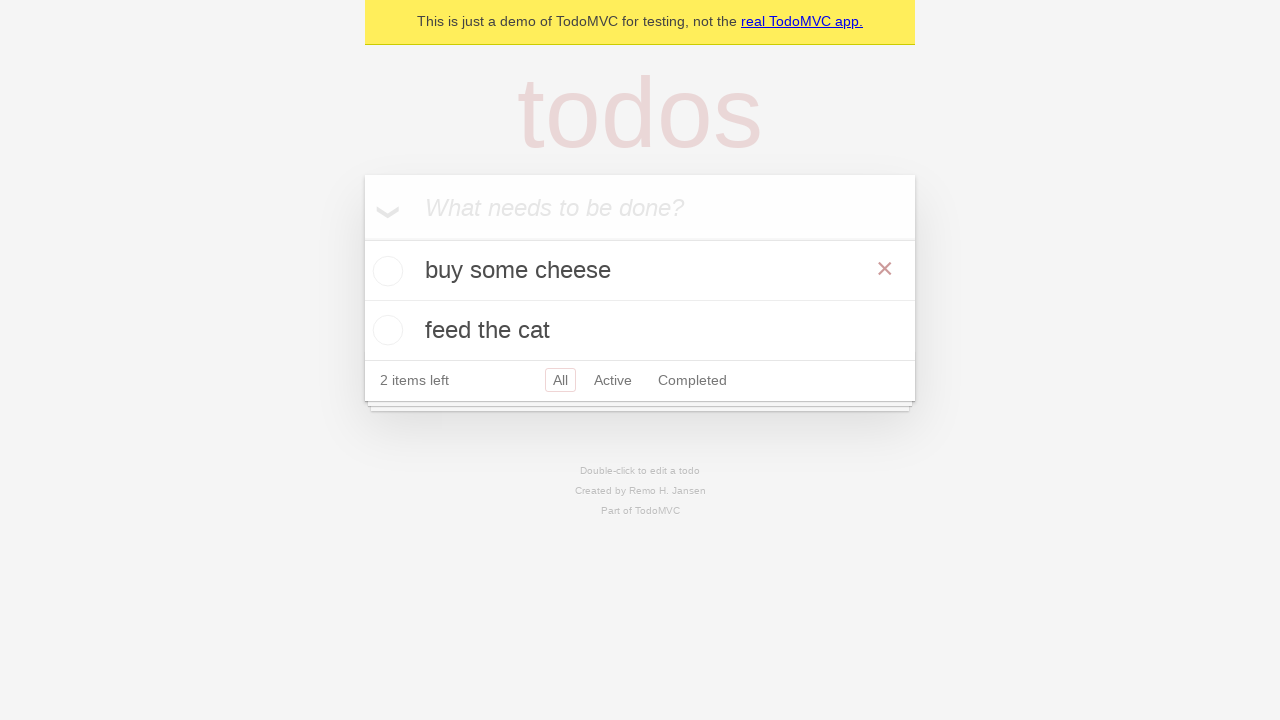